Tests JavaScript confirm dialog by clicking the second alert button, dismissing it, and verifying the result text

Starting URL: https://www.testotomasyonu.com/javascriptAlert

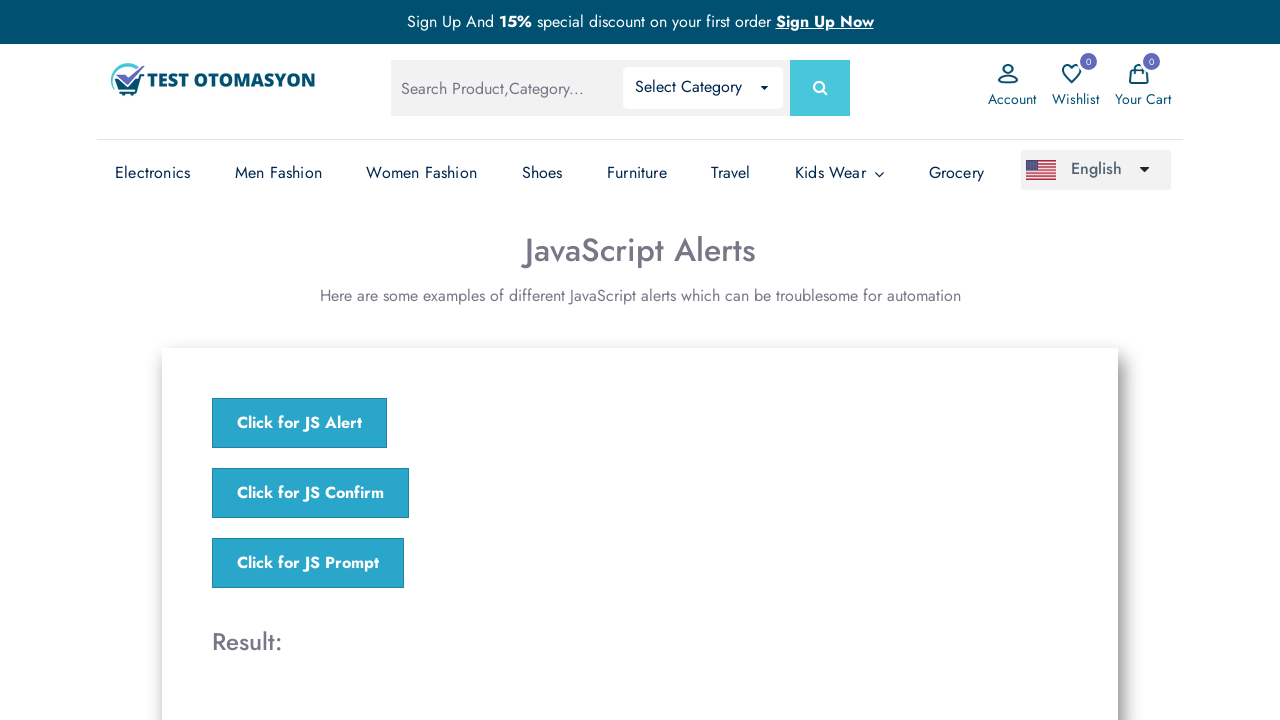

Navigated to JavaScript Alert test page
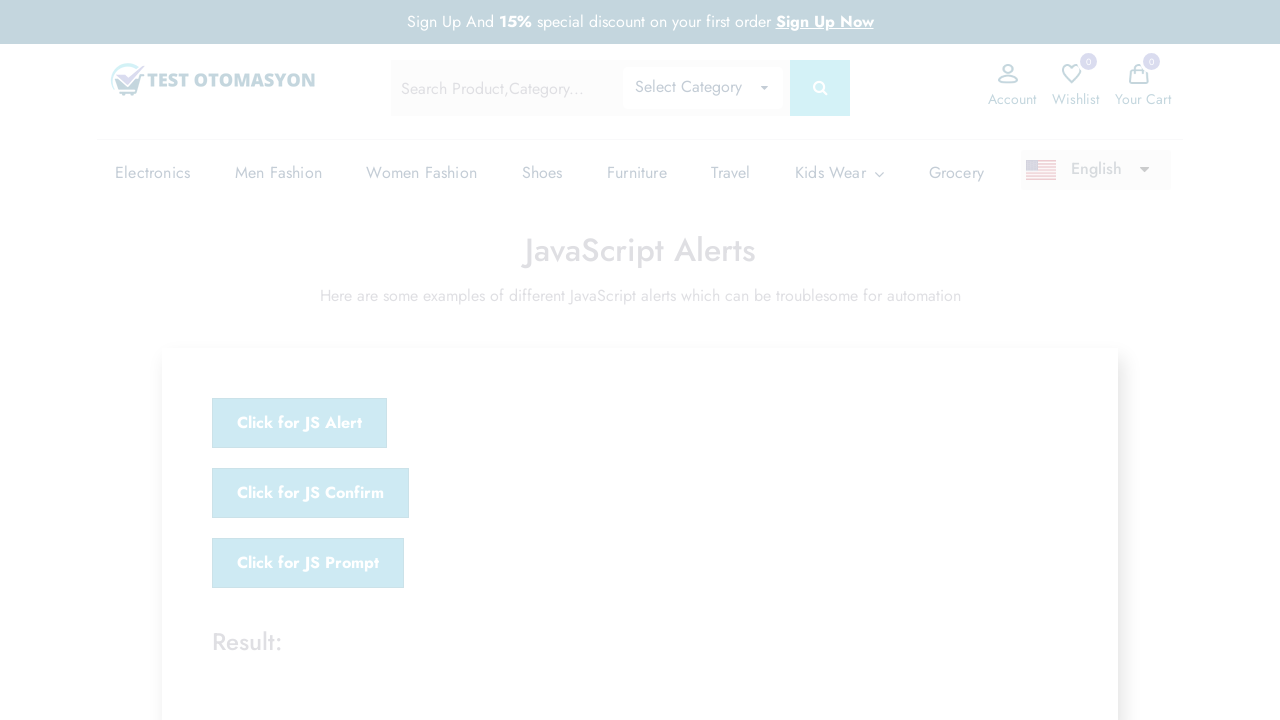

Clicked the confirm dialog button at (310, 360) on xpath=//*[@*='jsConfirm()']
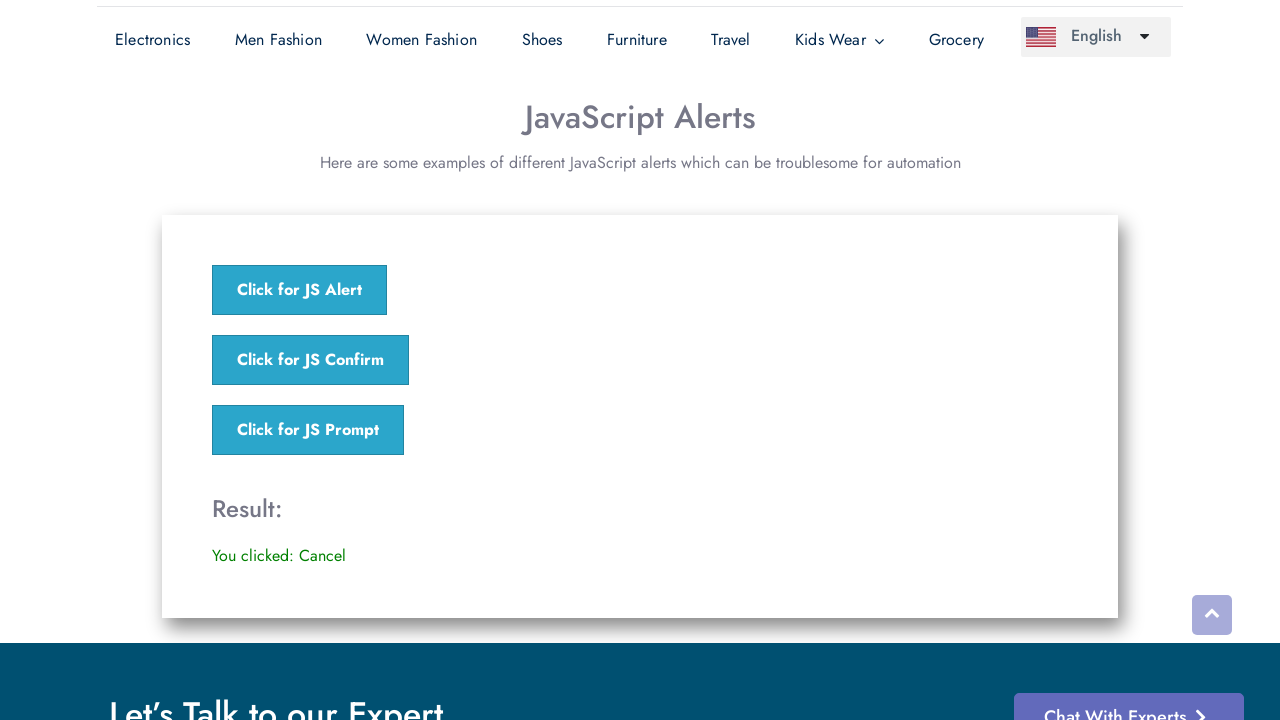

Set up dialog handler and clicked confirm button again to trigger dismissal at (310, 360) on xpath=//*[@*='jsConfirm()']
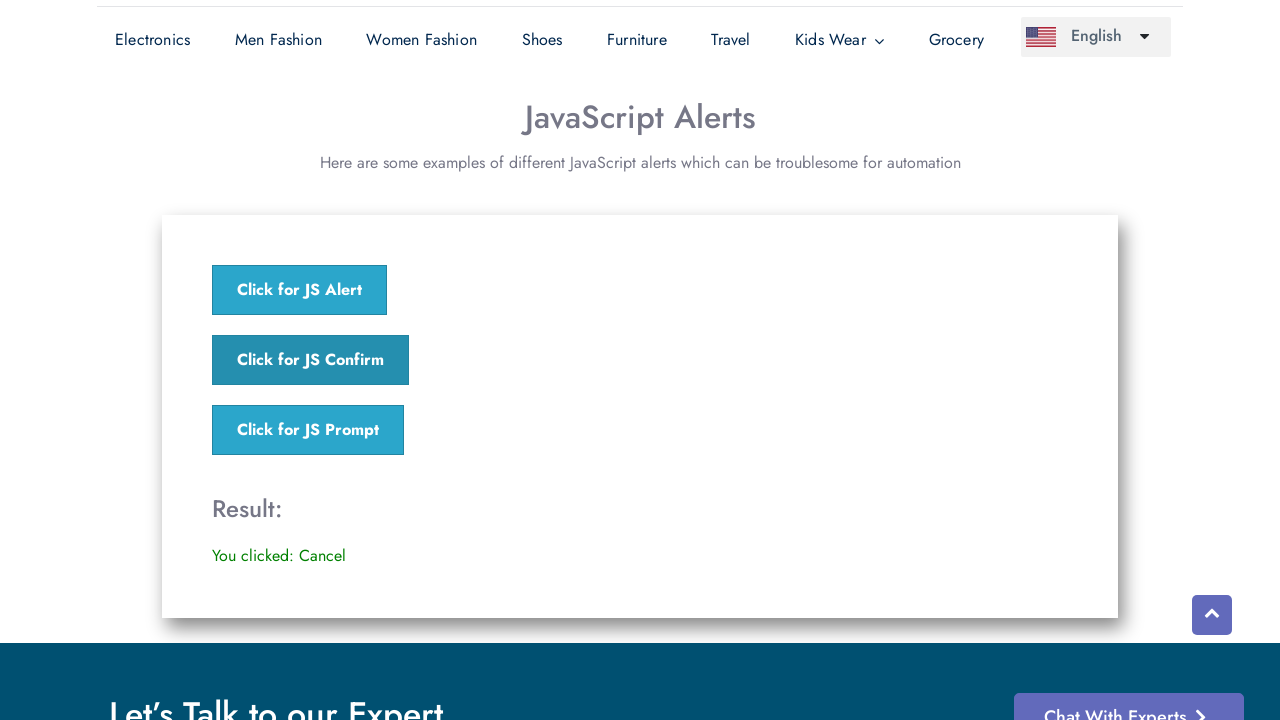

Retrieved result text from page
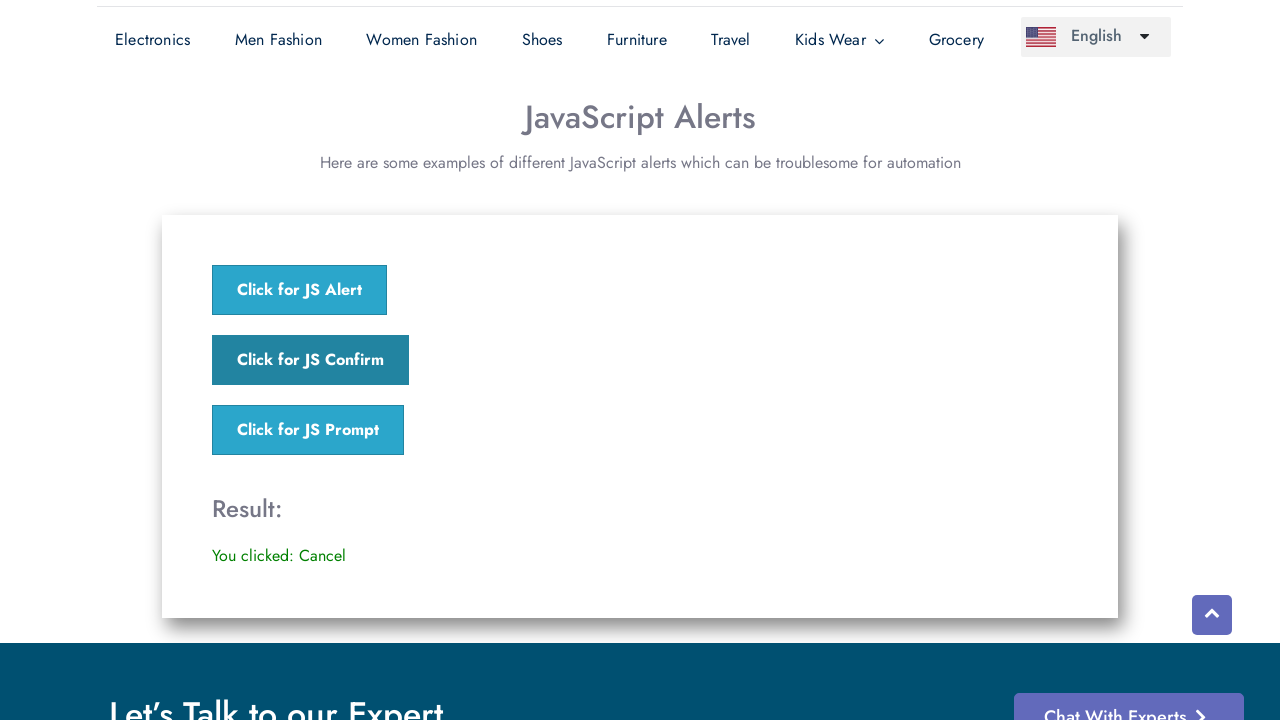

Verified result text matches 'You clicked: Cancel'
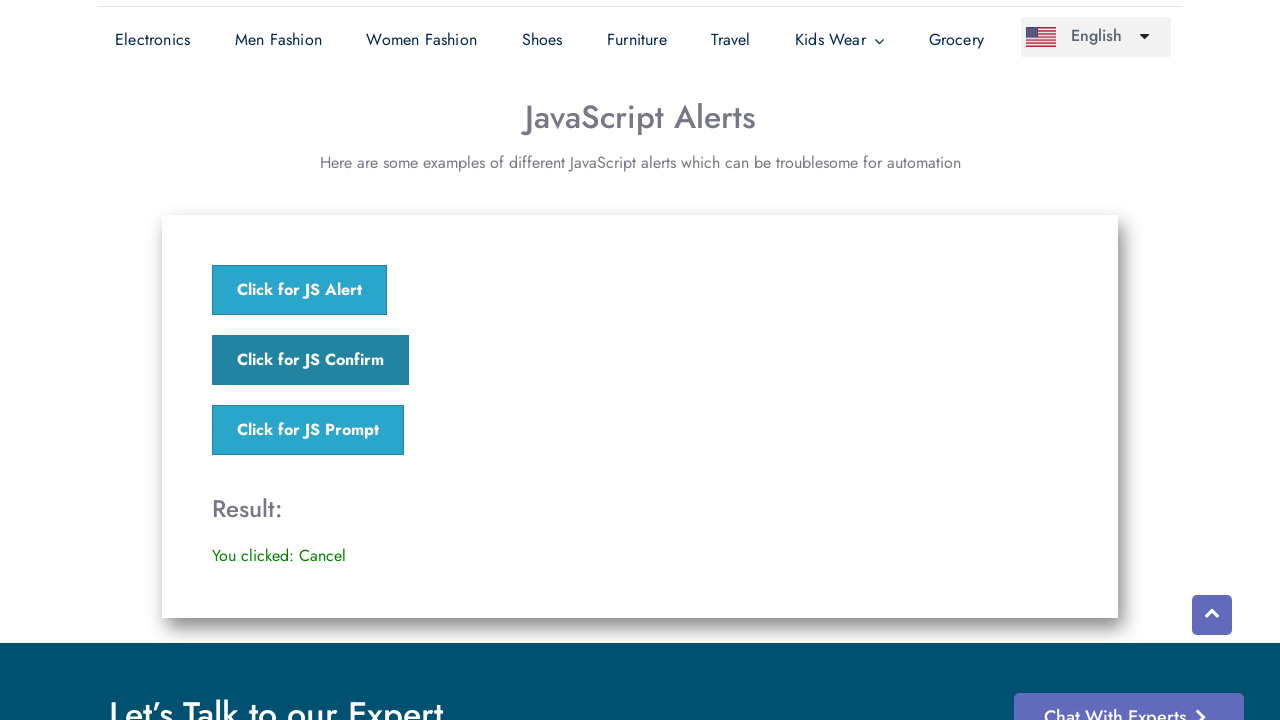

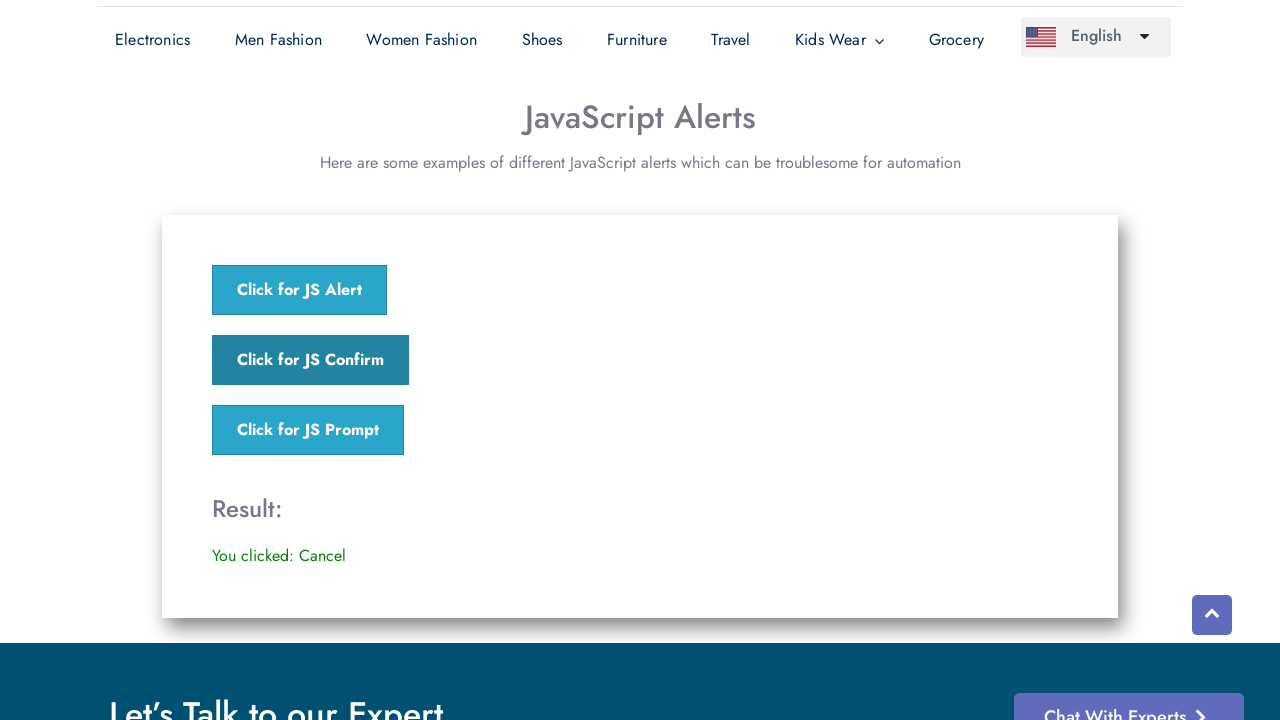